Tests new tab functionality by clicking a link that opens a new tab and verifying content in the new tab

Starting URL: https://rahulshettyacademy.com/AutomationPractice/

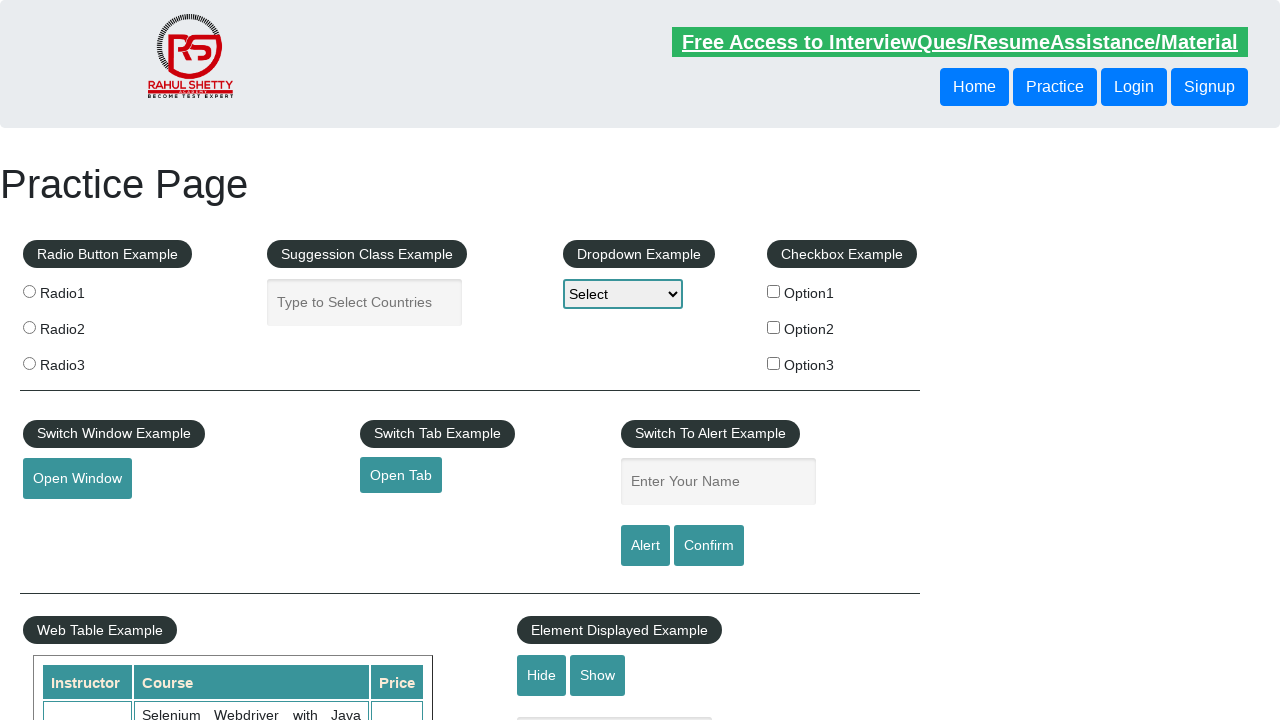

Clicked the open tab button to trigger new tab at (401, 475) on #opentab
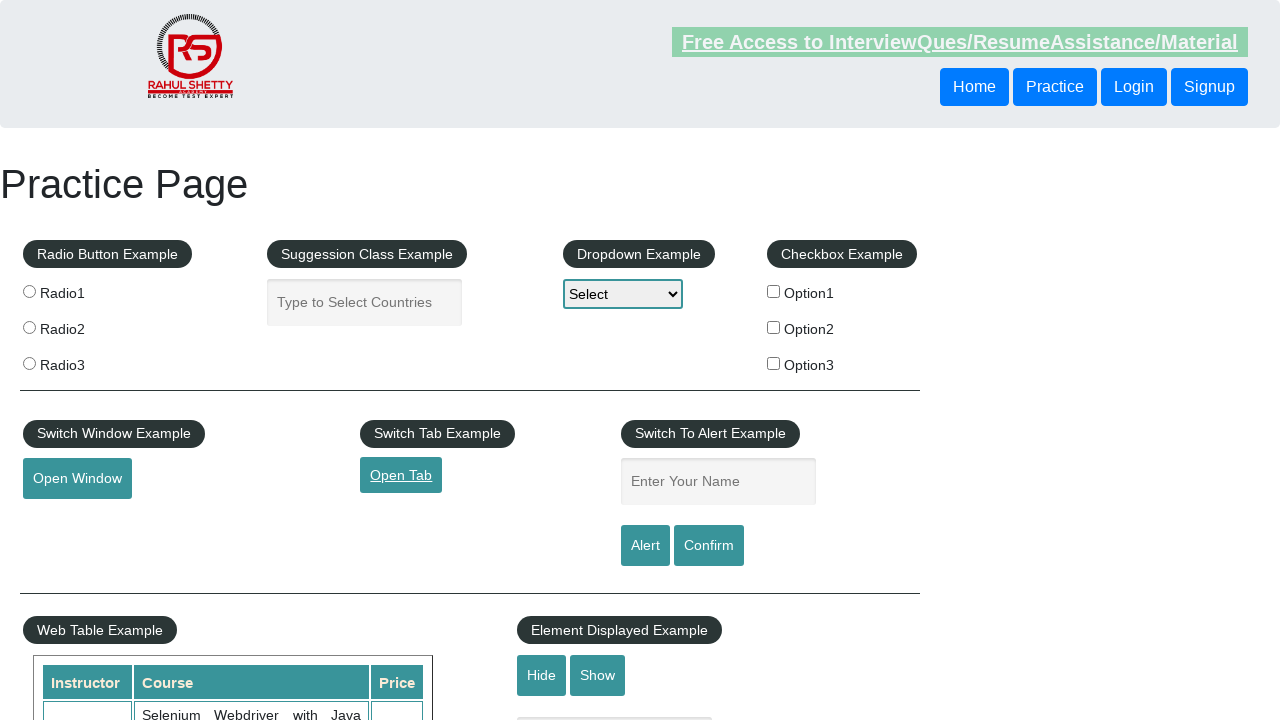

New tab/page object obtained
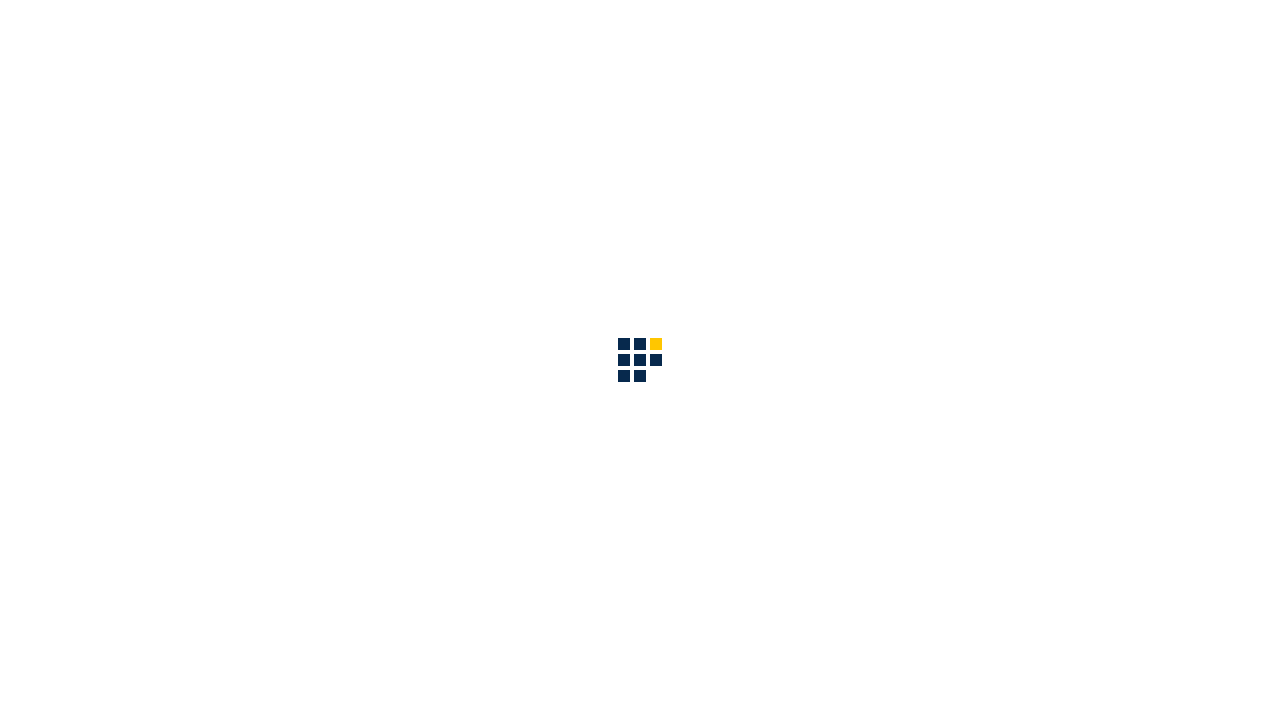

New tab page loaded completely
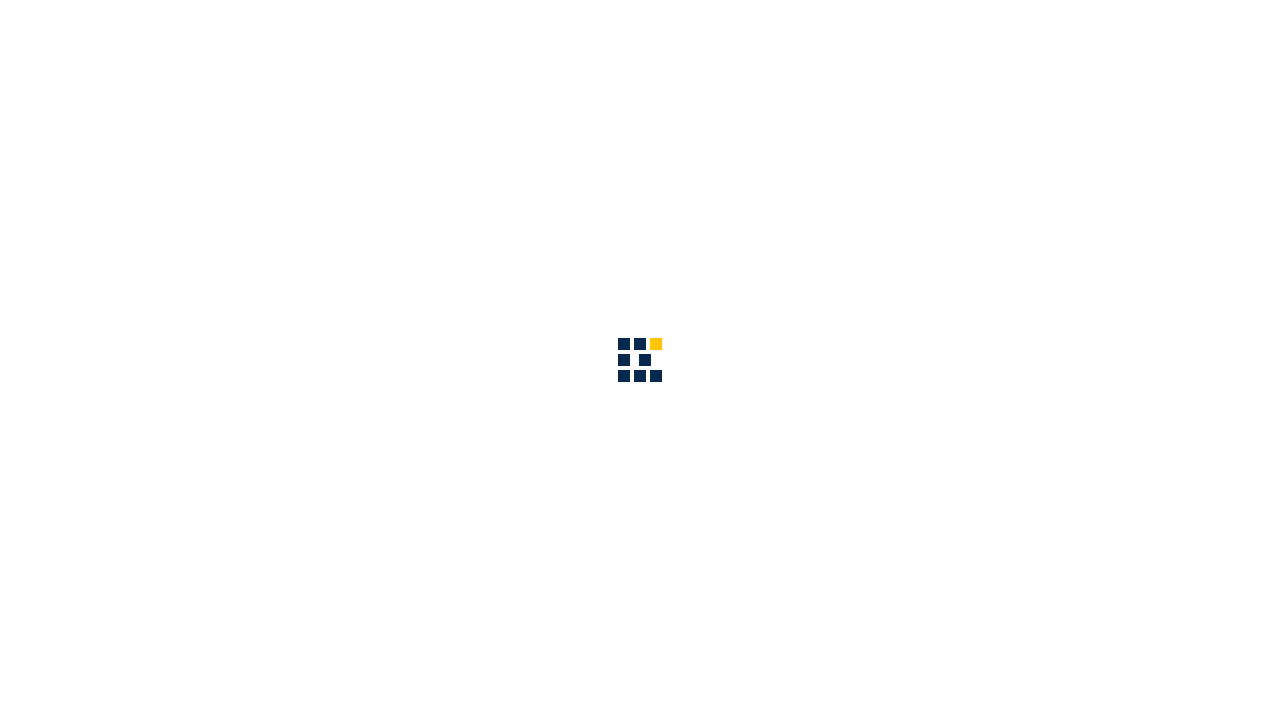

Verified 'Access all our Courses' text is present on new tab
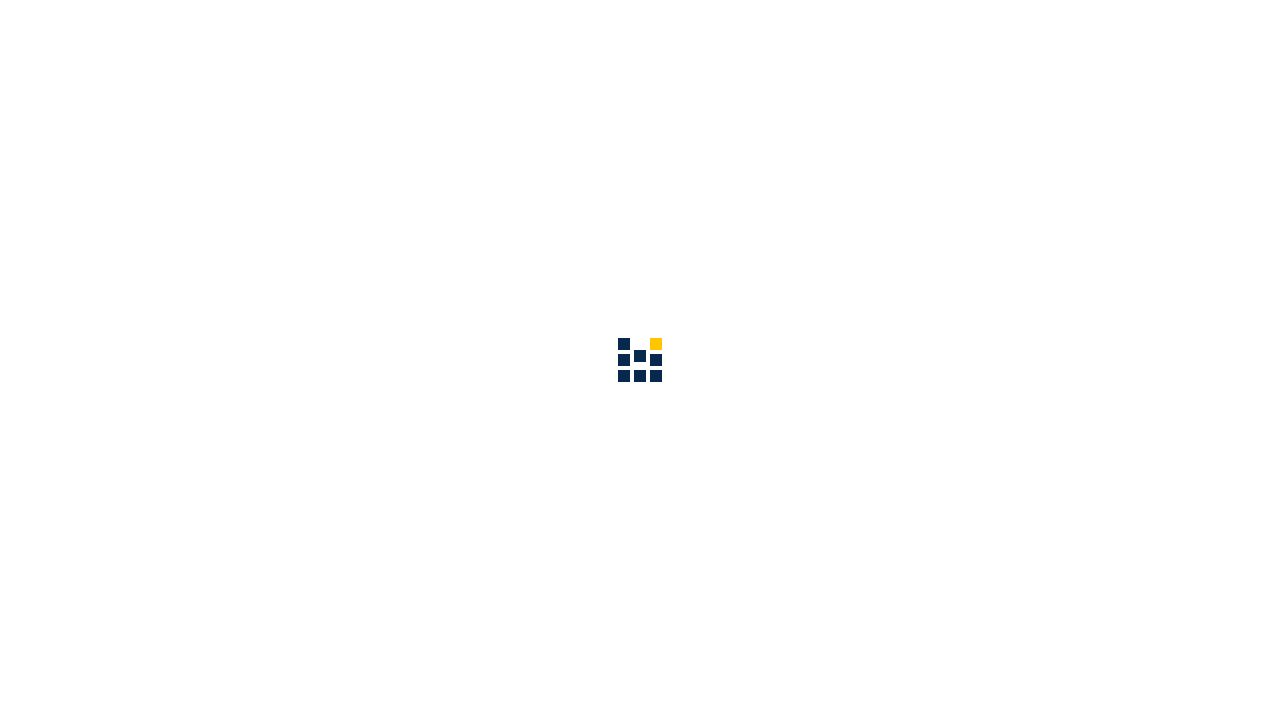

Closed the new tab
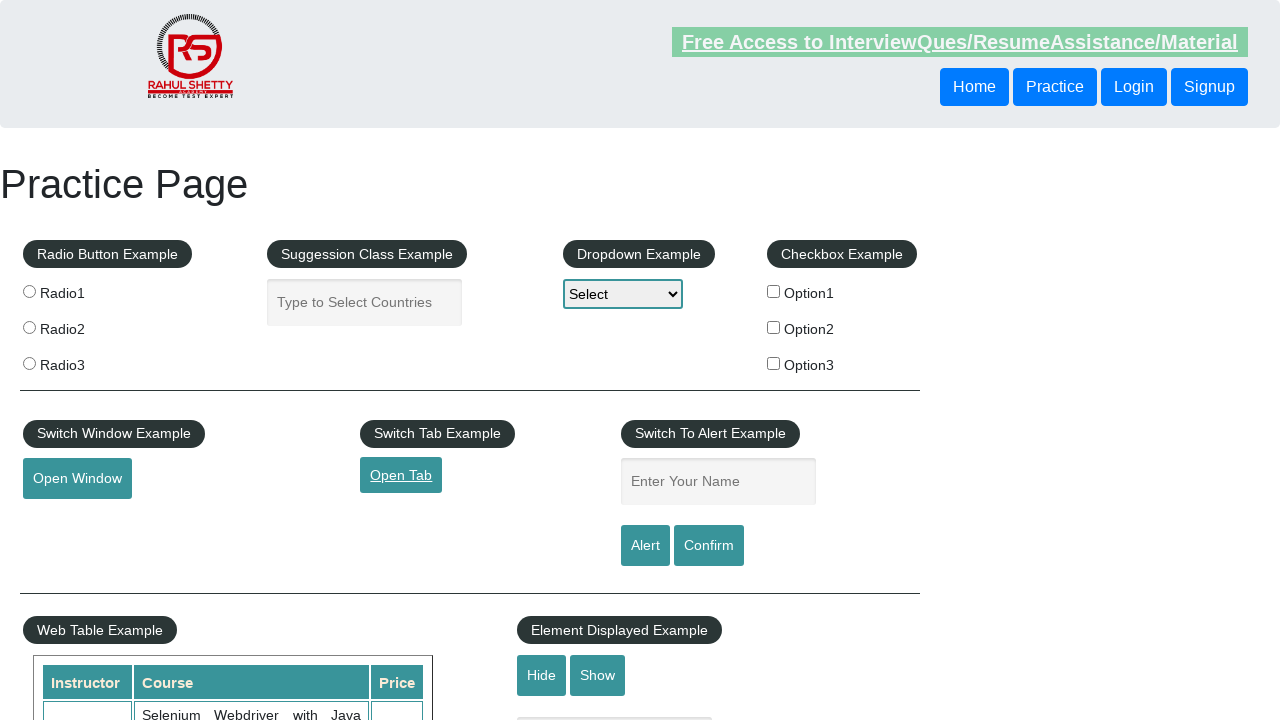

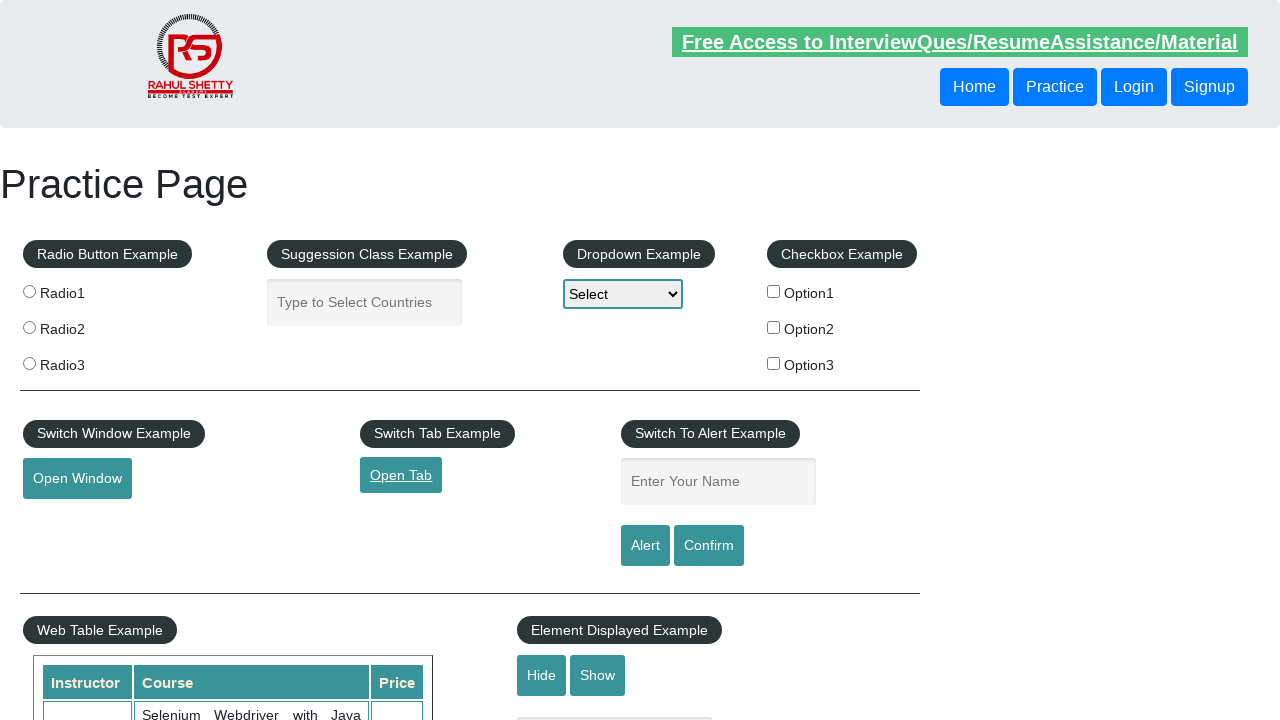